Tests an interactive exercise page by waiting for a price to reach $100, clicking a book button, reading a value, calculating a mathematical formula (log of absolute value of 12*sin(x)), entering the answer, and submitting the form.

Starting URL: http://suninjuly.github.io/explicit_wait2.html

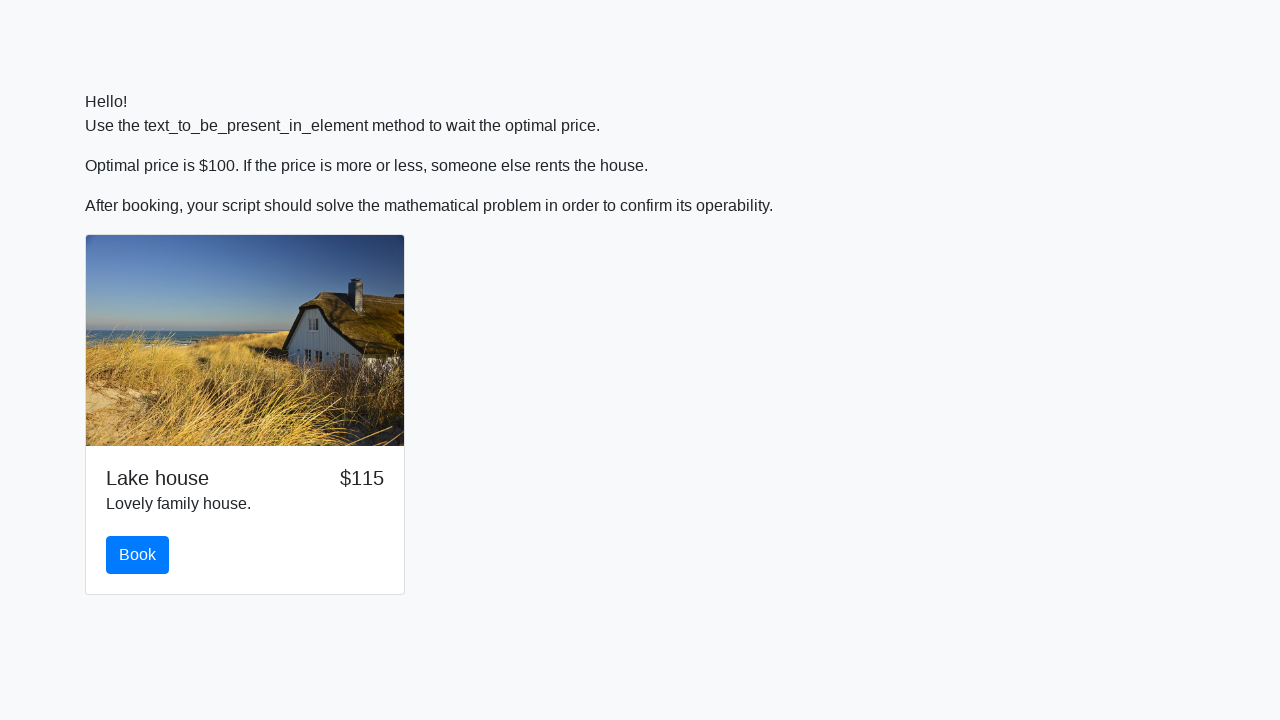

Waited for price to reach $100
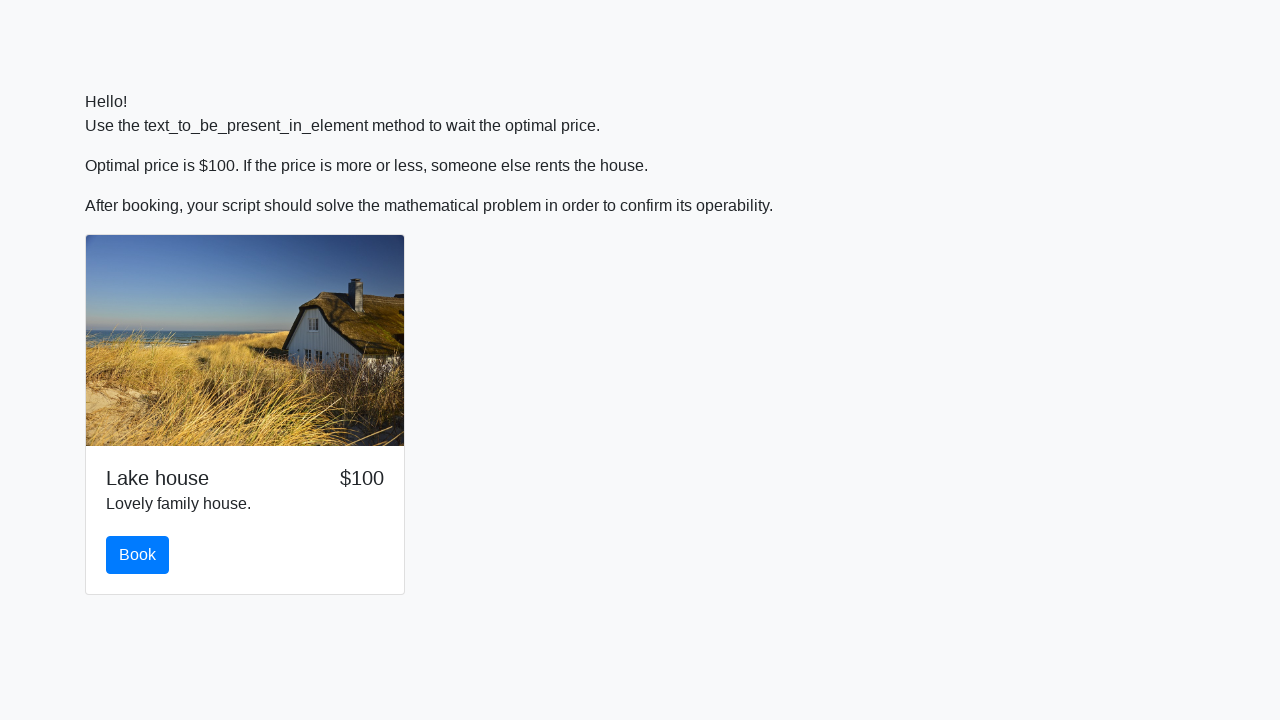

Clicked the book button at (138, 555) on #book
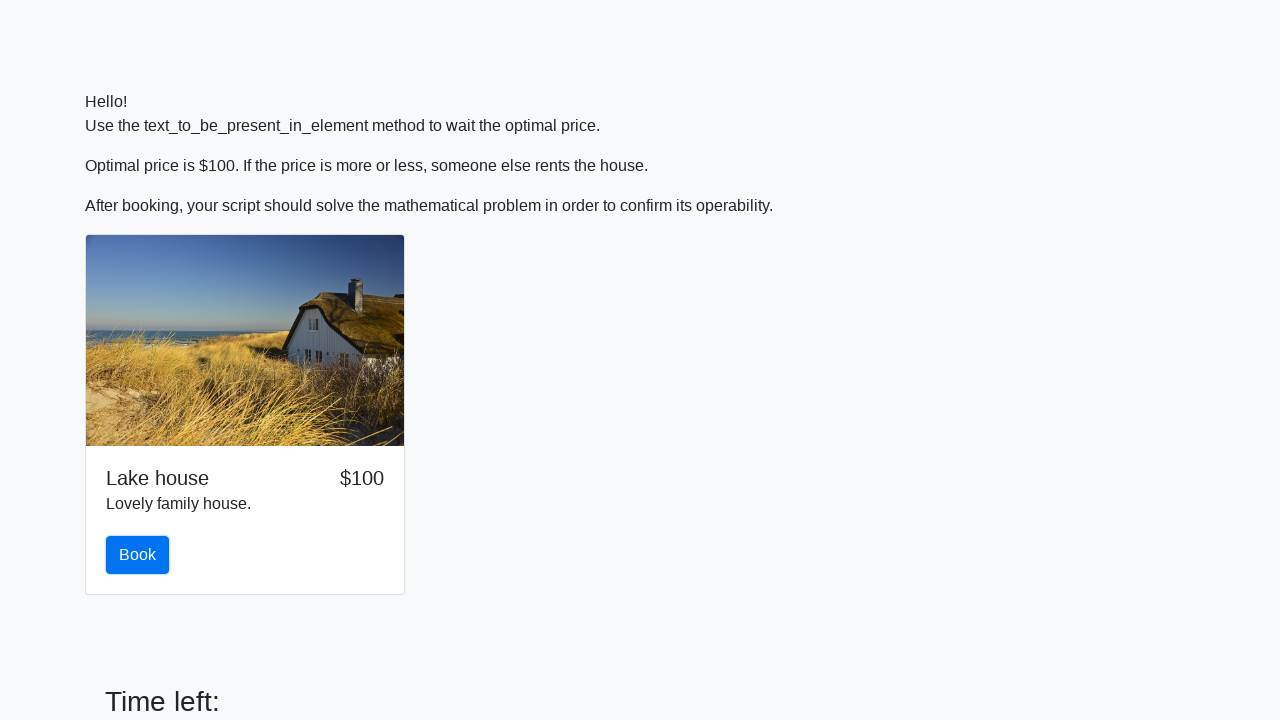

Read value from input field: 958
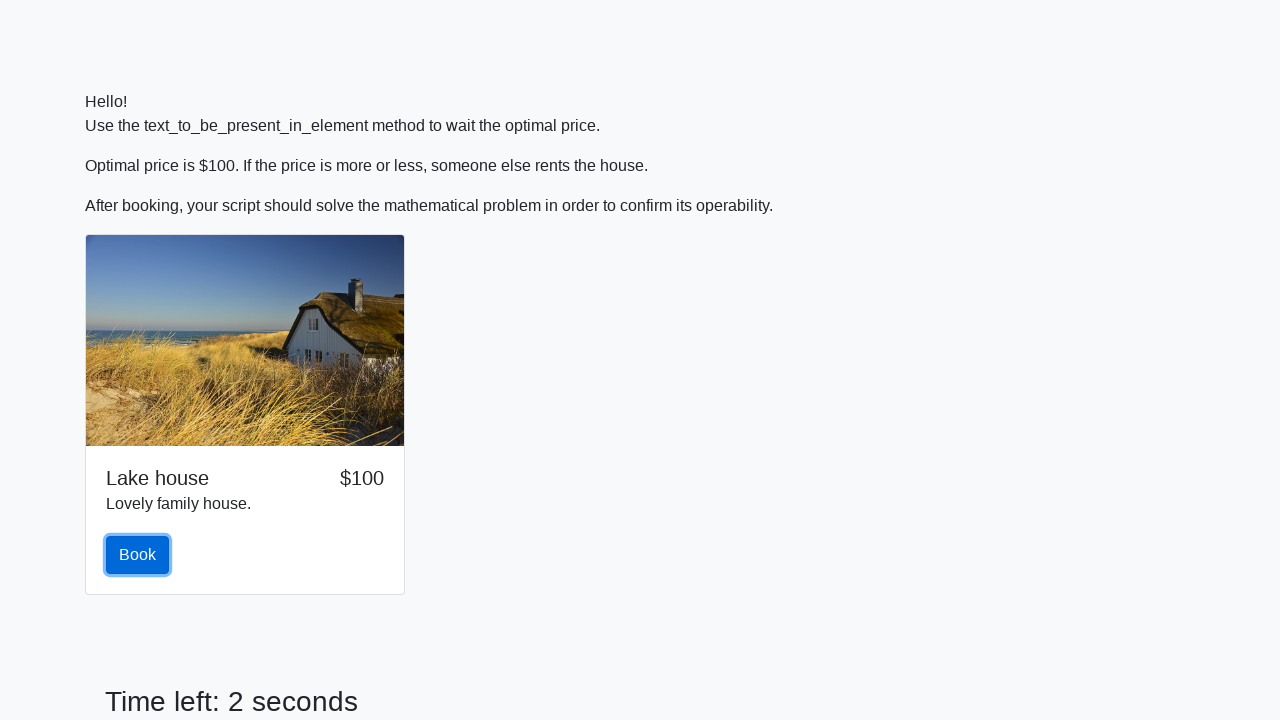

Calculated answer using formula log(abs(12*sin(x))): 0.7958456435145973
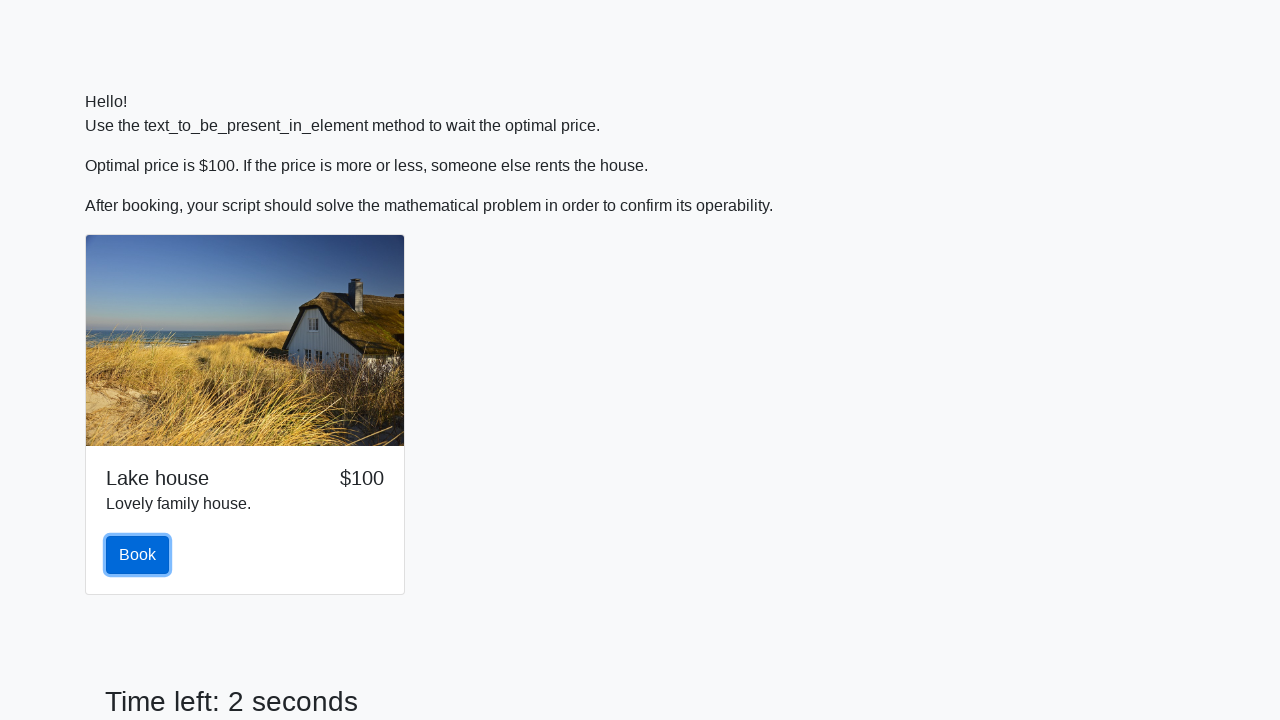

Filled answer field with calculated value: 0.7958456435145973 on #answer
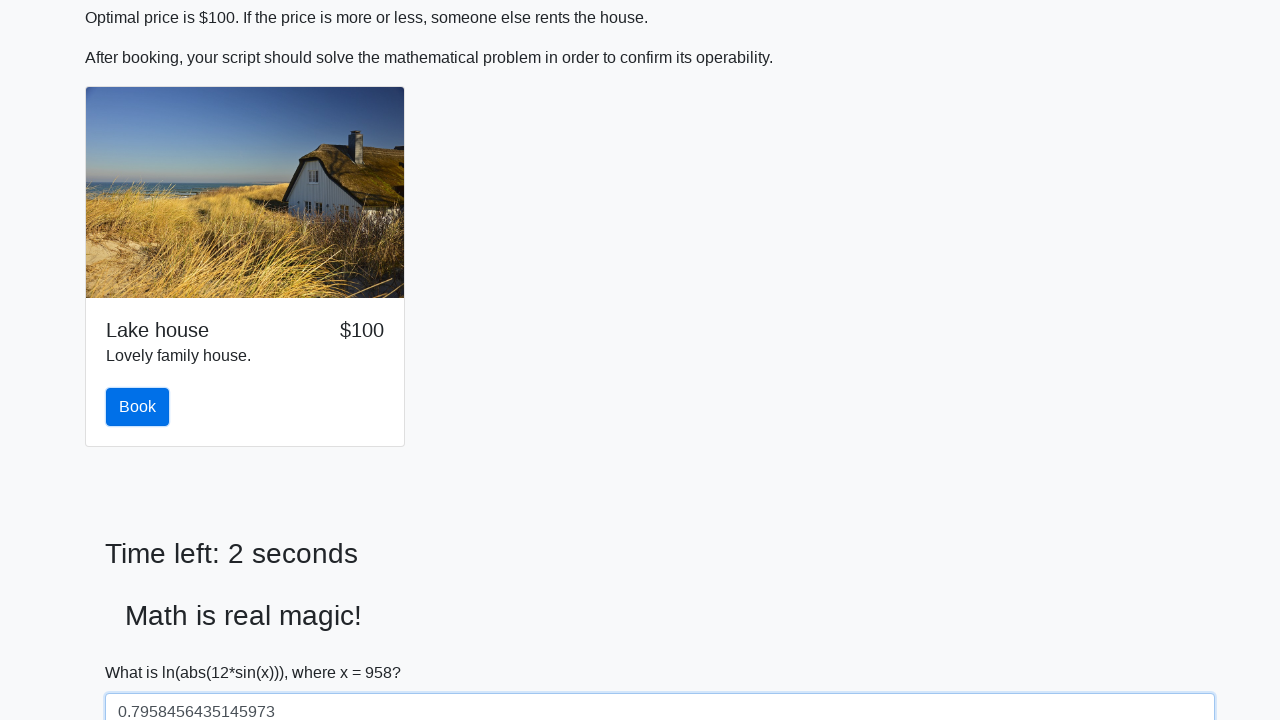

Clicked the solve button to submit the form at (143, 651) on #solve
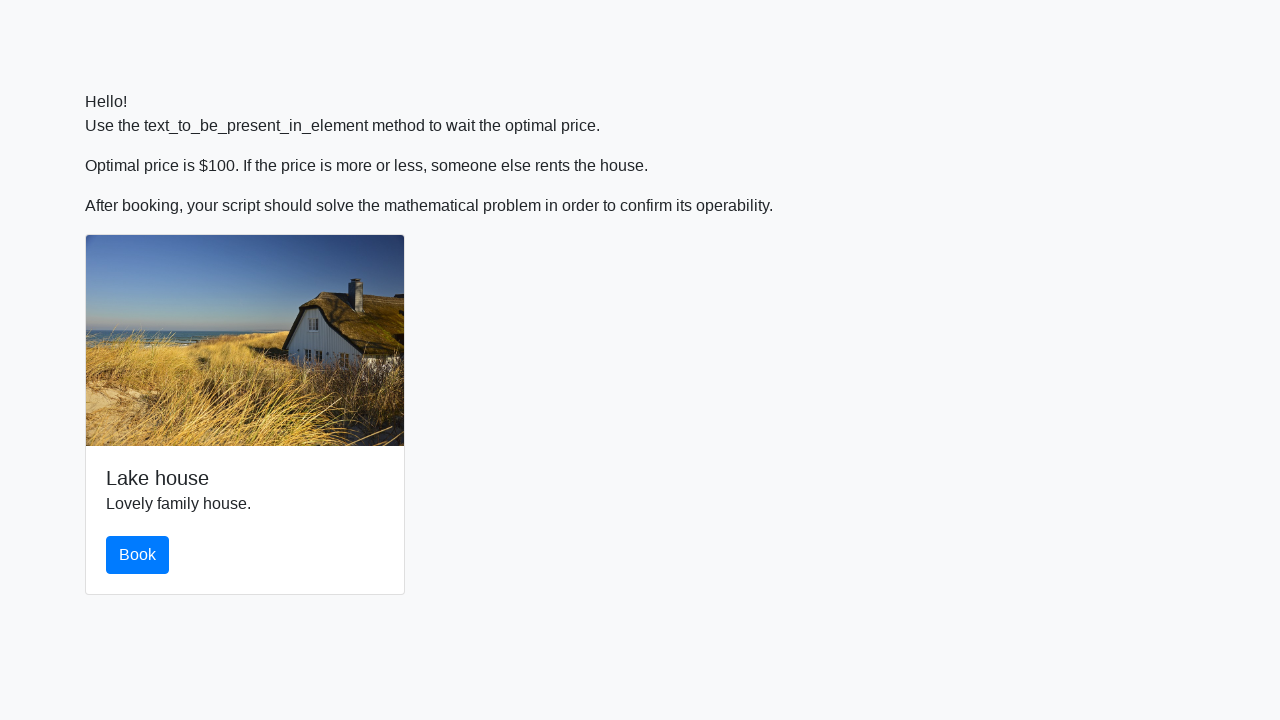

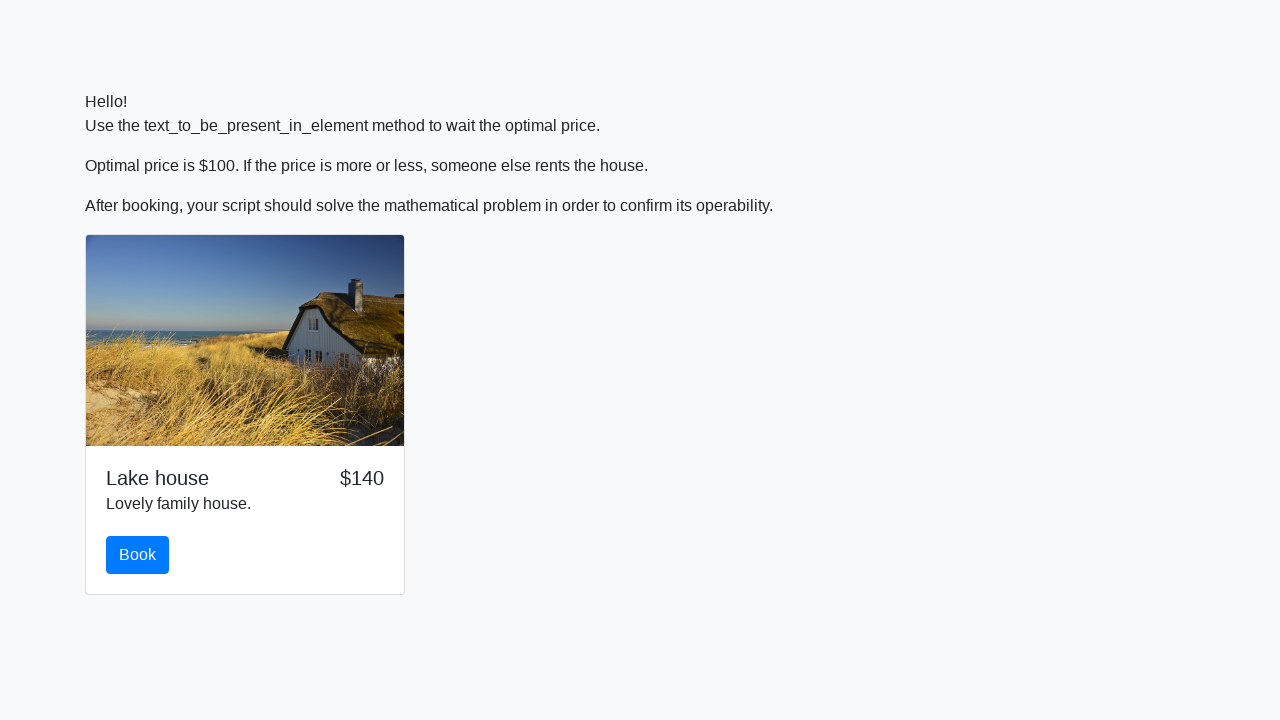